Tests the TextBox form on DemoQA by filling in Full Name, Email, Current Address, and Permanent Address fields, submitting the form, and verifying the output displays the entered values correctly.

Starting URL: https://demoqa.com/text-box

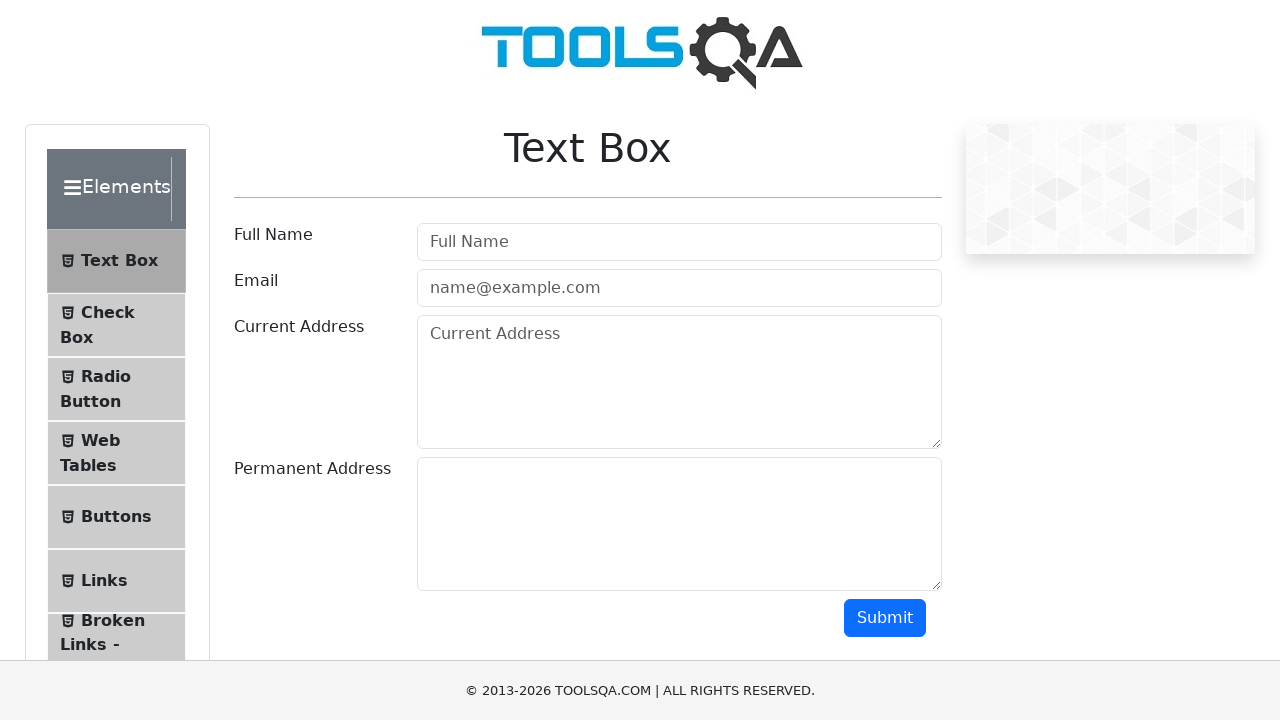

Form labels loaded
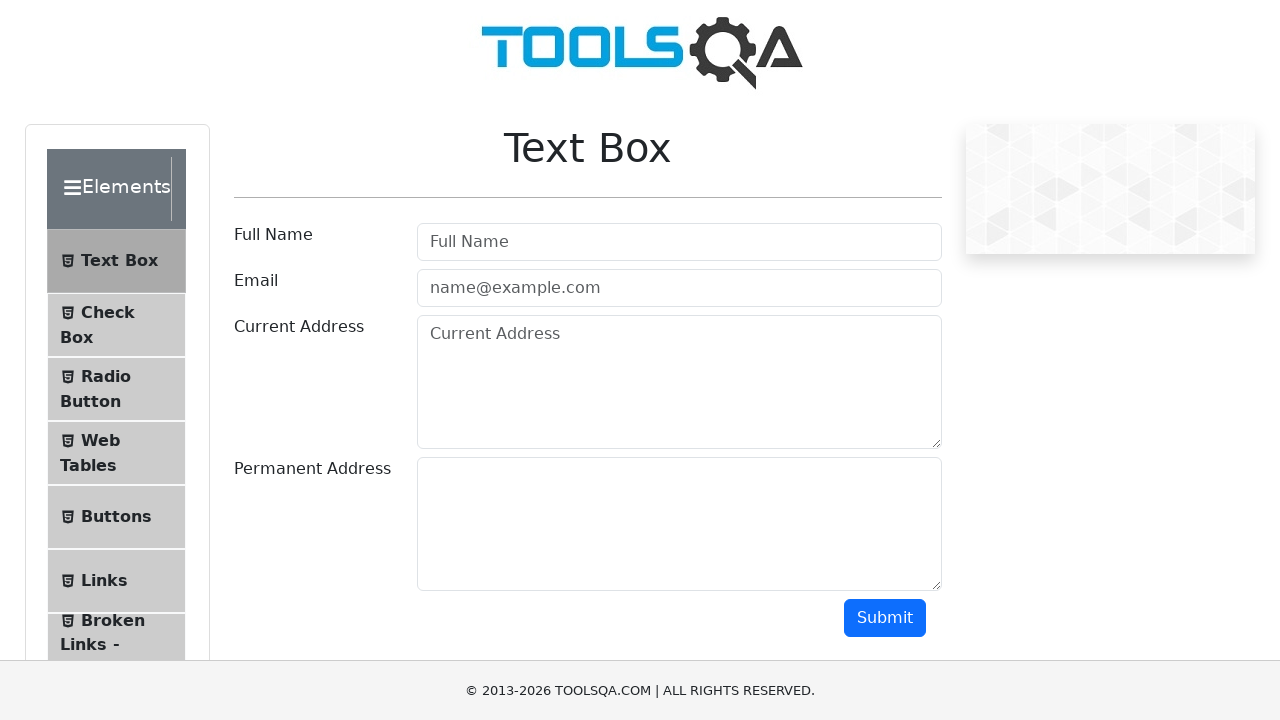

Filled Full Name field with 'Aleks Smith' on #userName
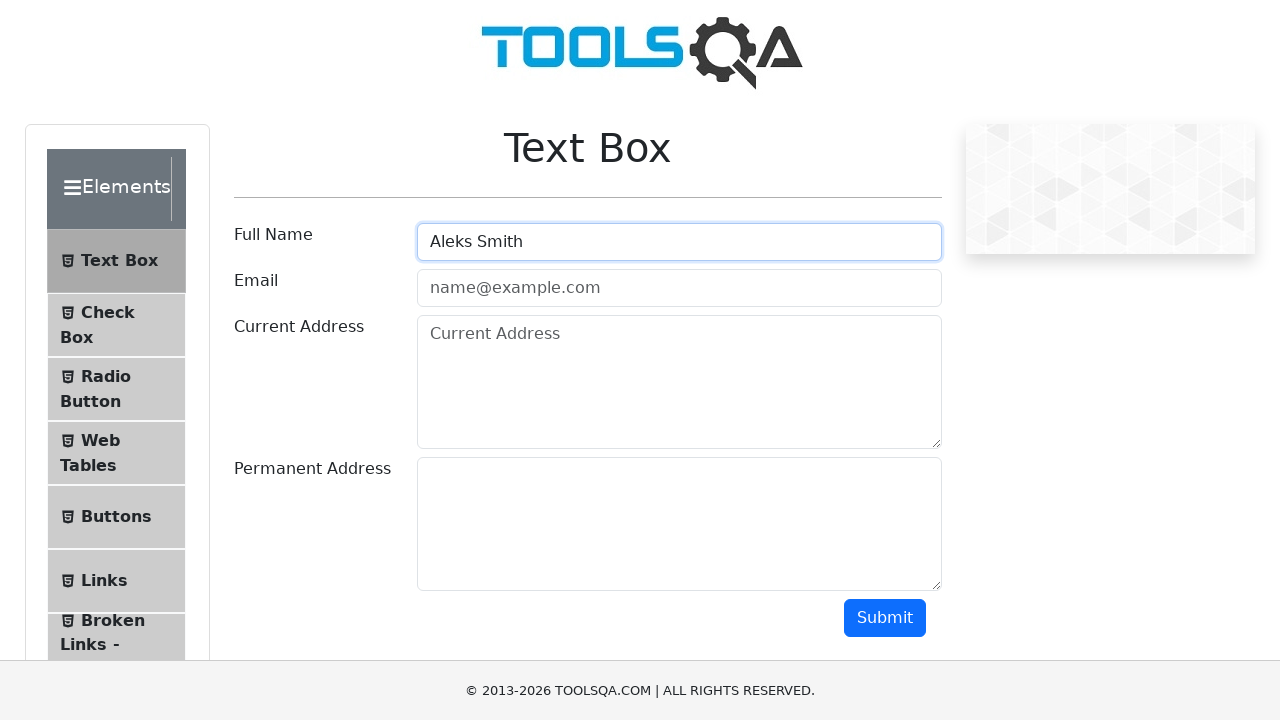

Filled Email field with 'Aleks@gmail.com' on #userEmail
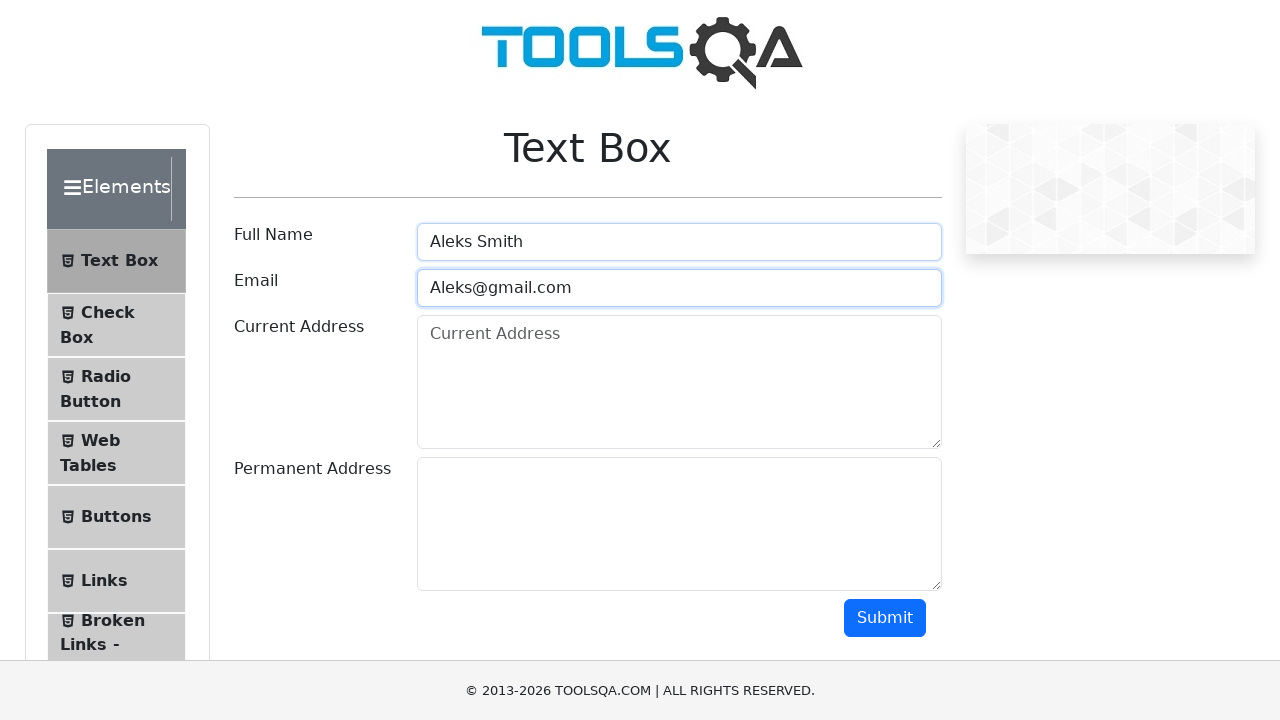

Filled Current Address field with 'Moscow city' on #currentAddress
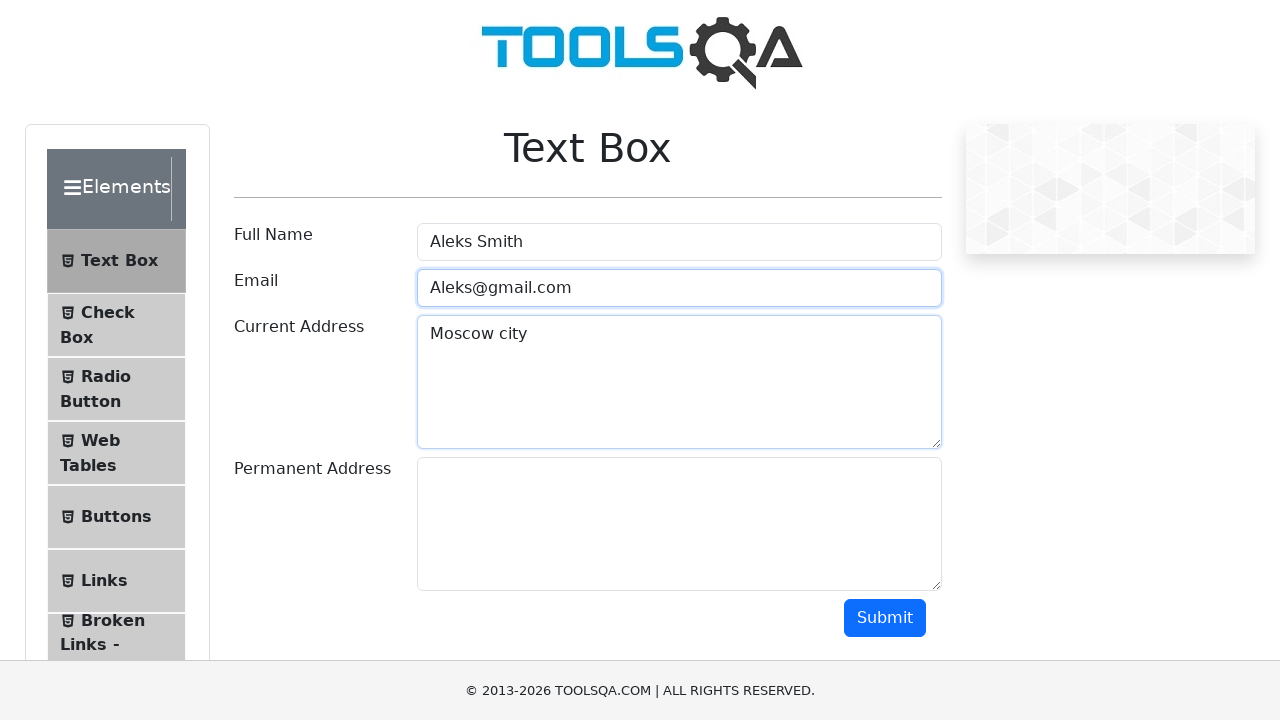

Filled Permanent Address field with 'Red Square' on #permanentAddress
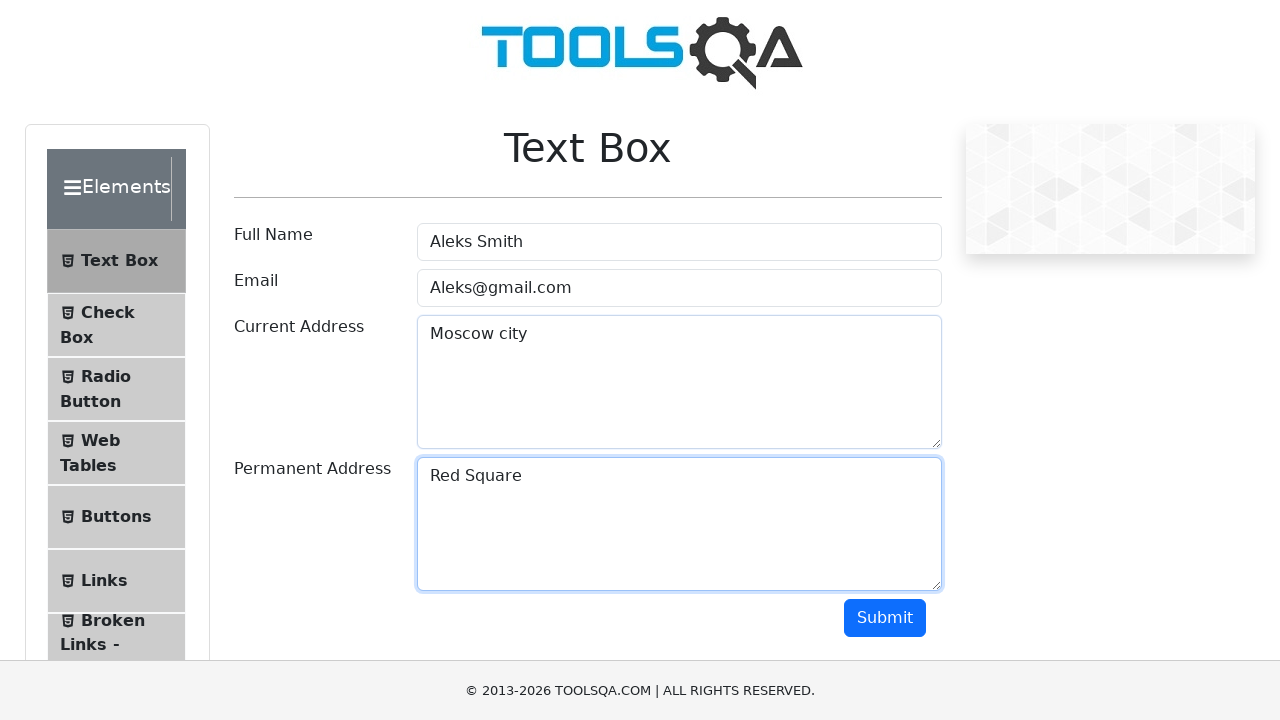

Scrolled to submit button
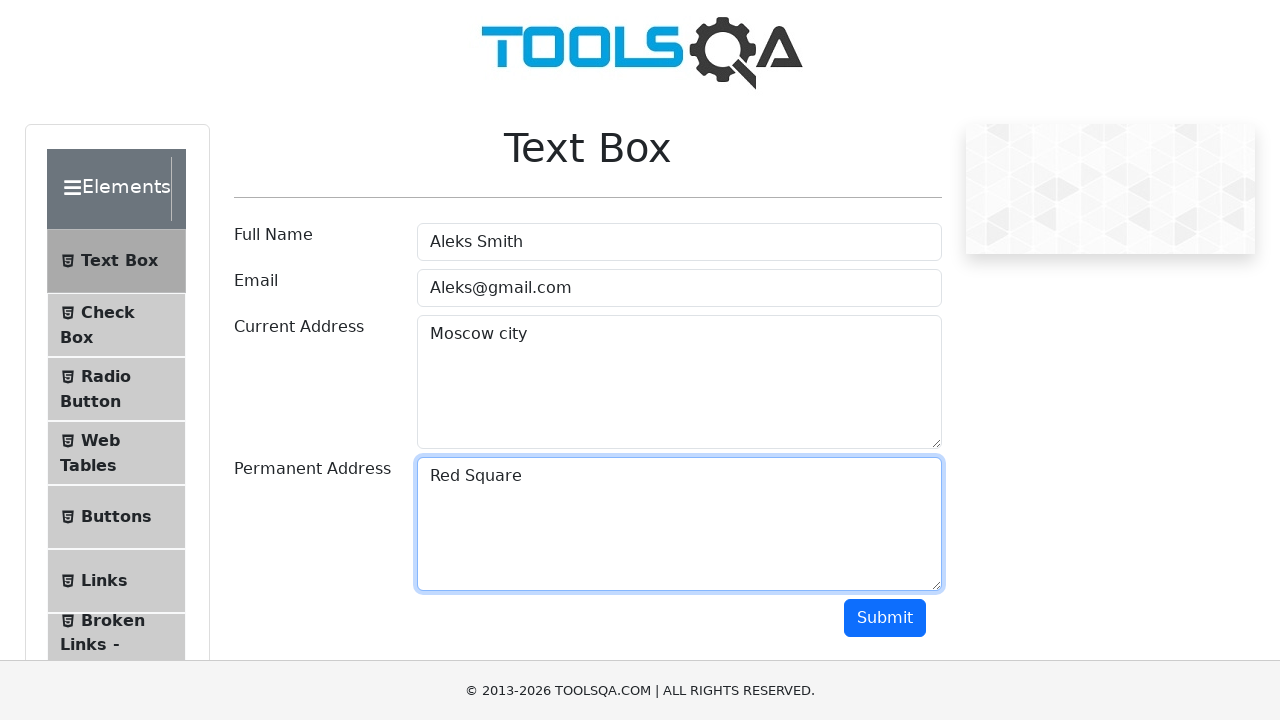

Clicked submit button at (885, 618) on #submit
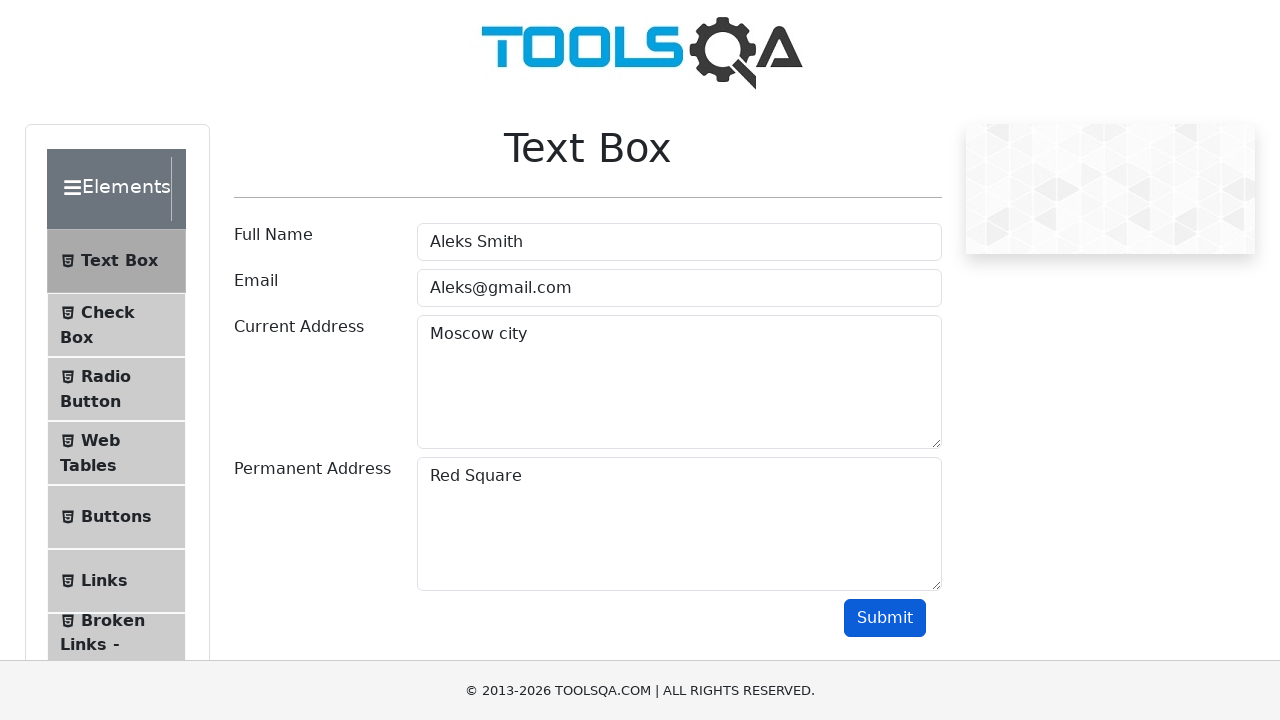

Scrolled to output section
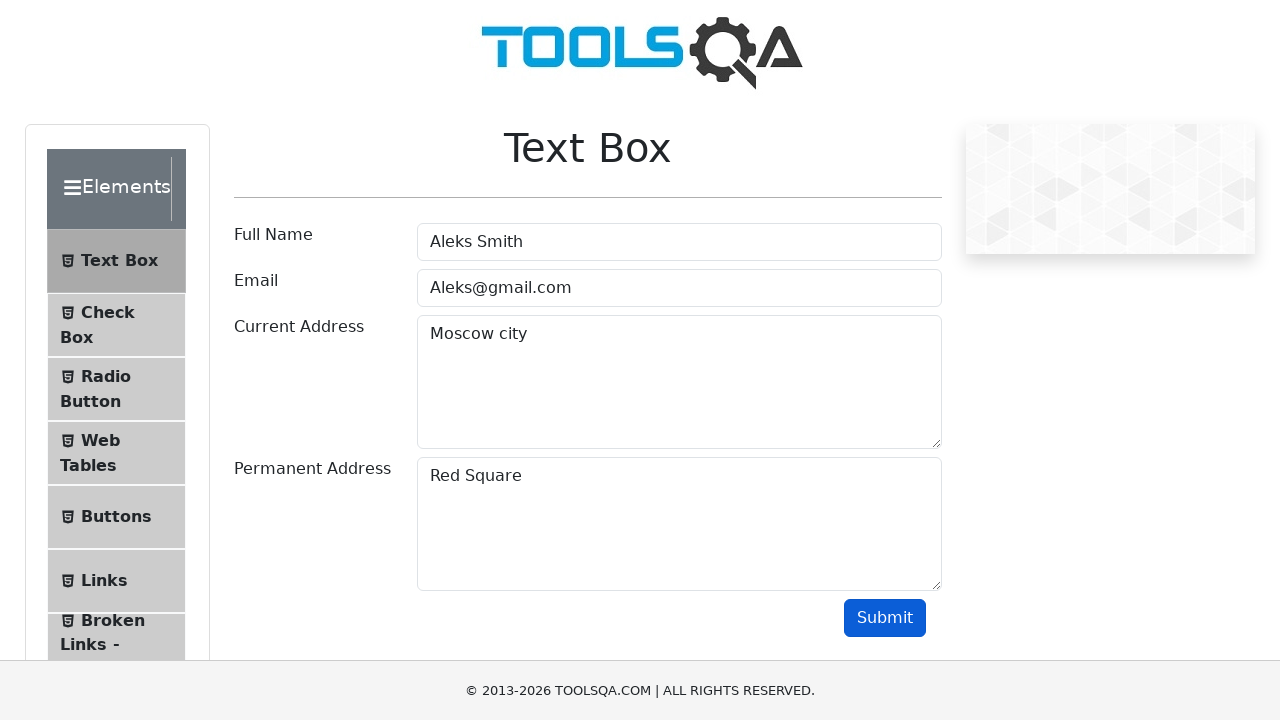

Full Name output loaded
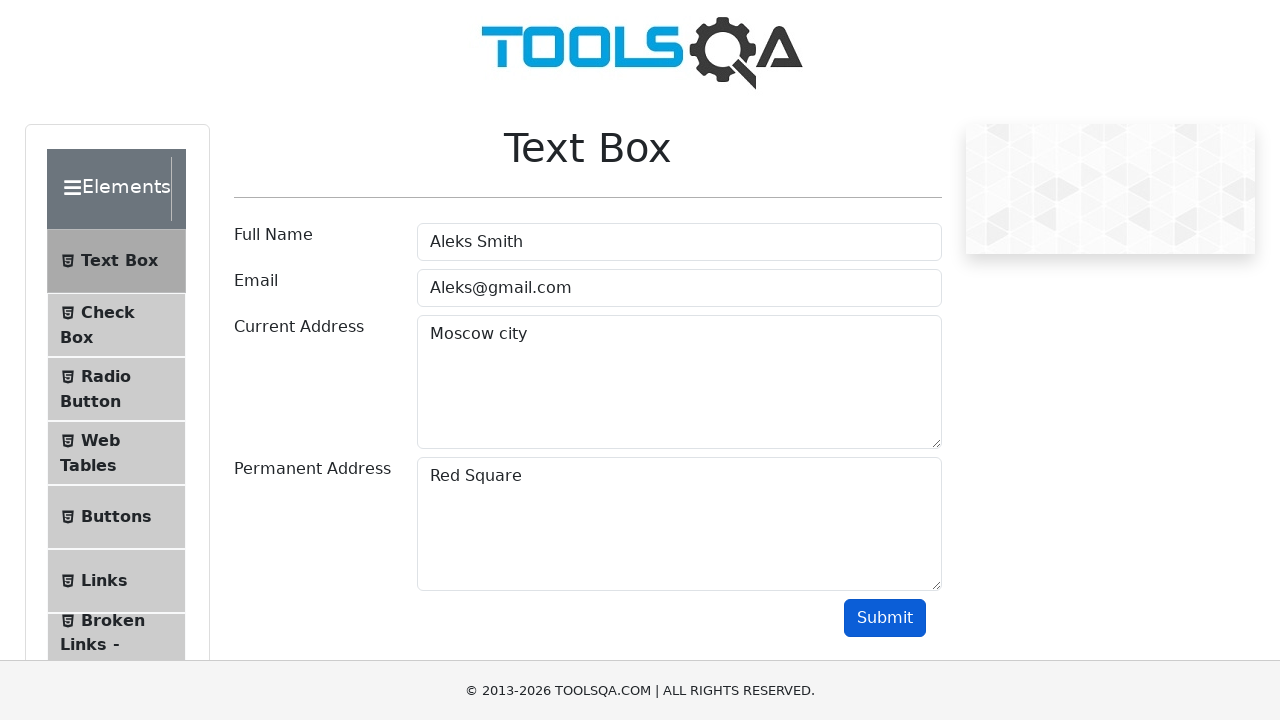

Email output loaded
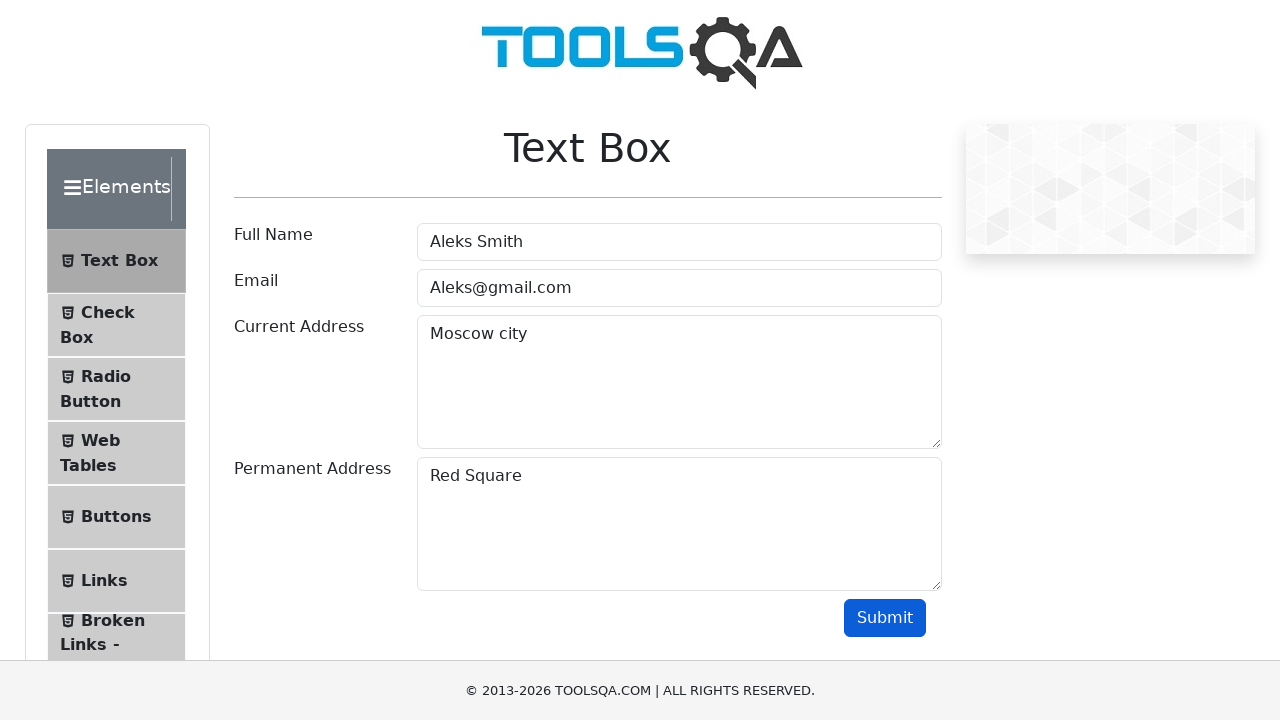

Current Address output loaded
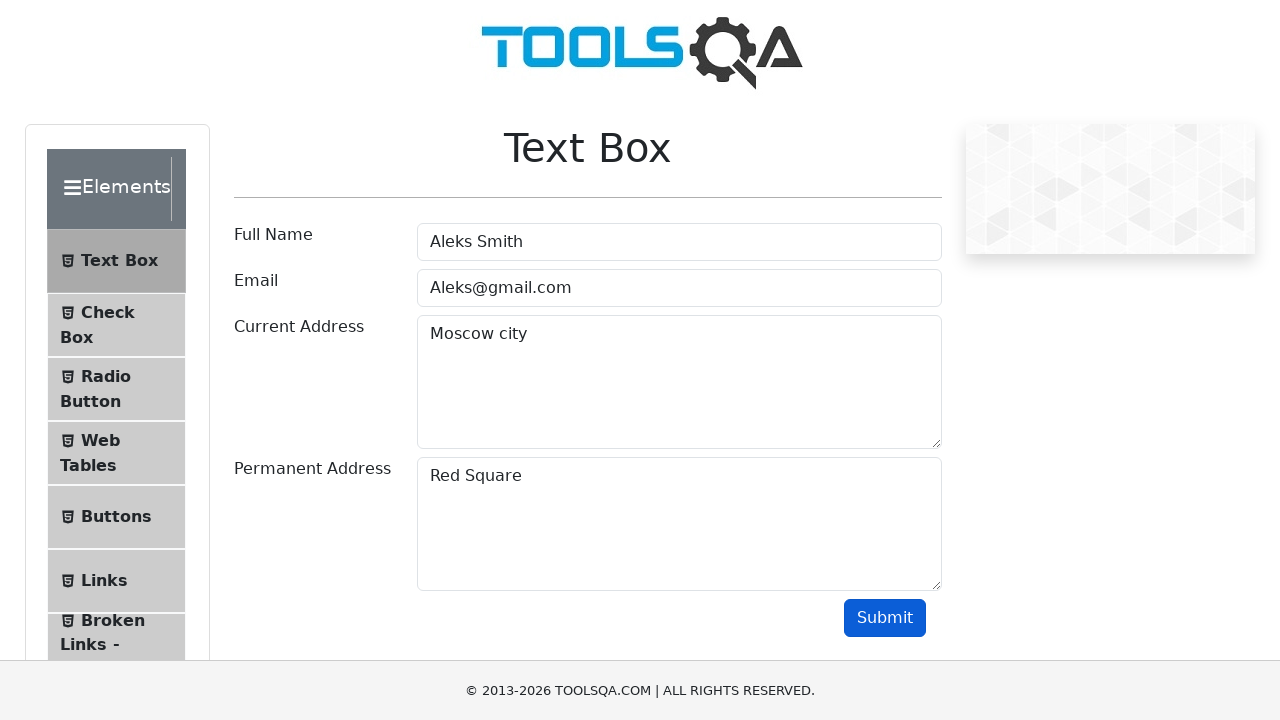

Permanent Address output loaded
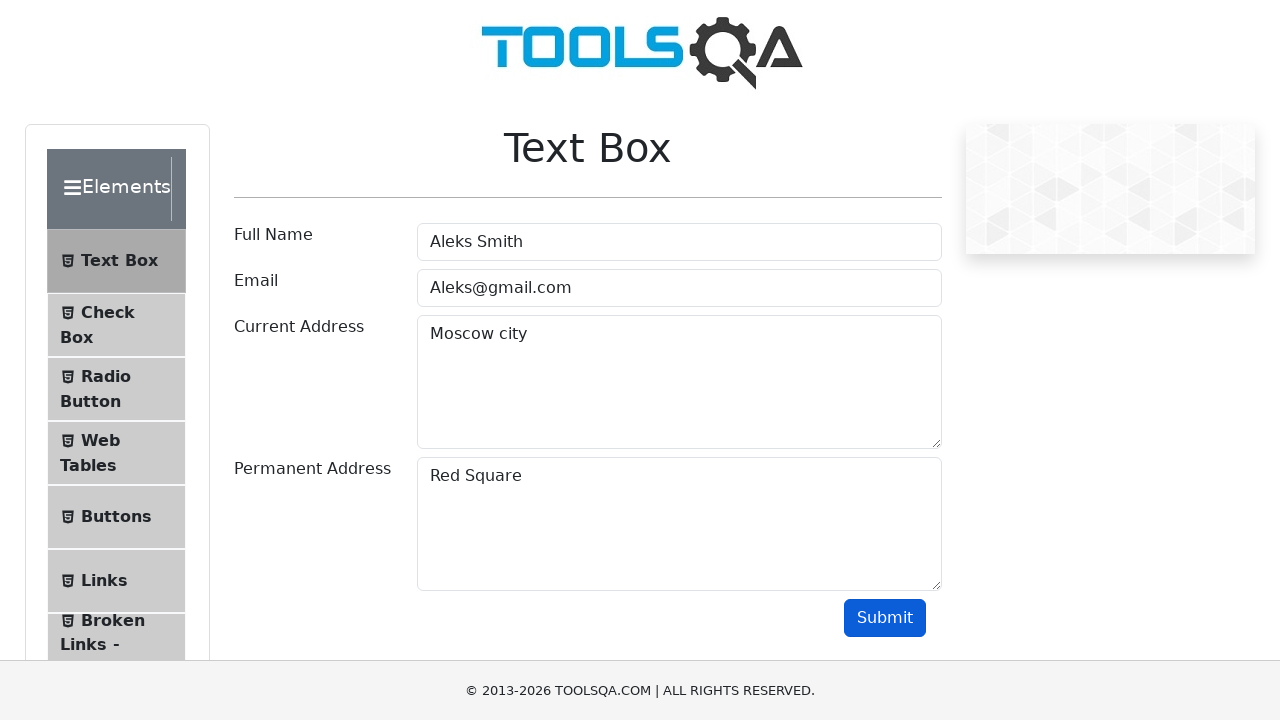

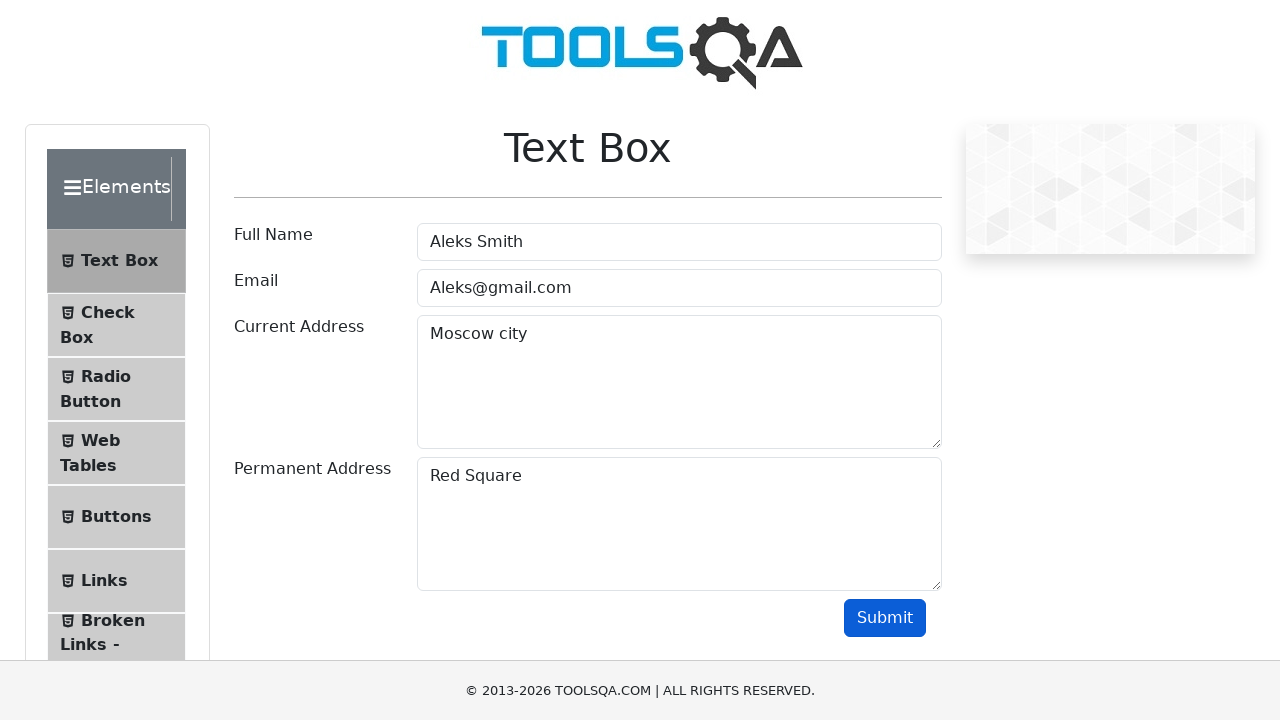